Tests navigation to the weekly top posts page, clicks on the first post, and verifies that the post title and URL match between the listing and detail pages

Starting URL: https://dev.to/

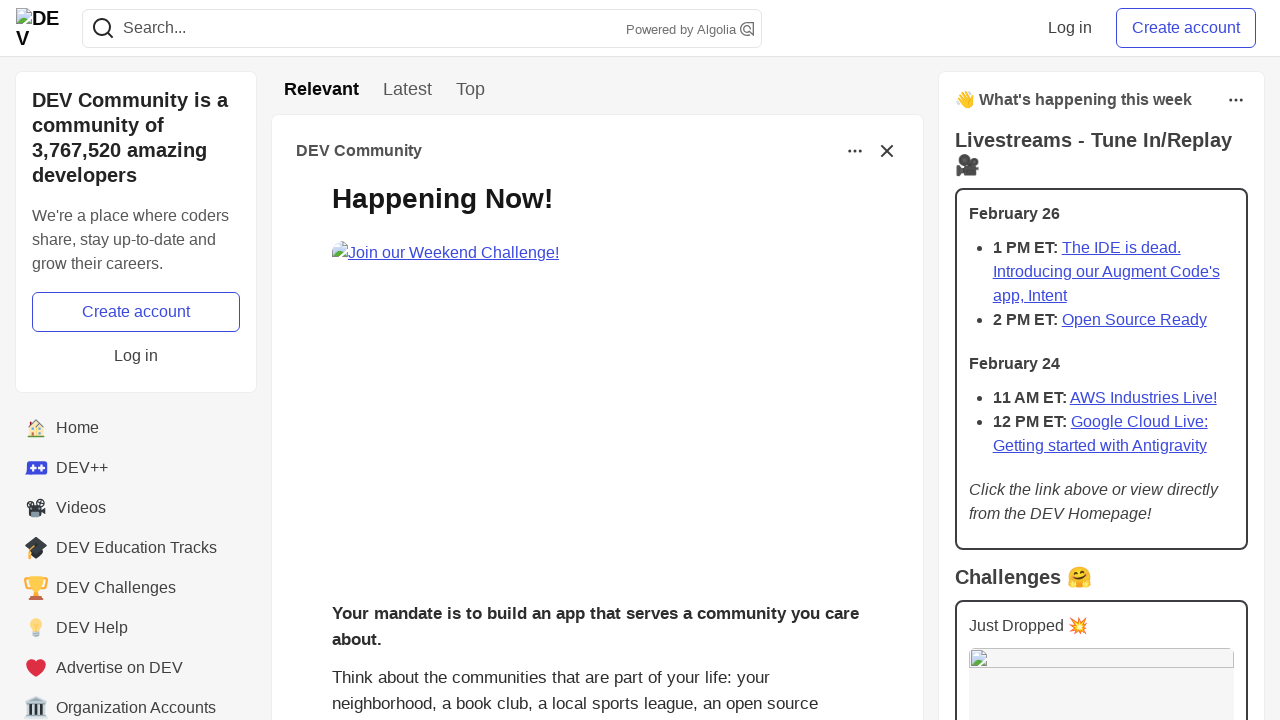

Clicked on the 'Week' link to view top posts at (470, 90) on a[href='/top/week']
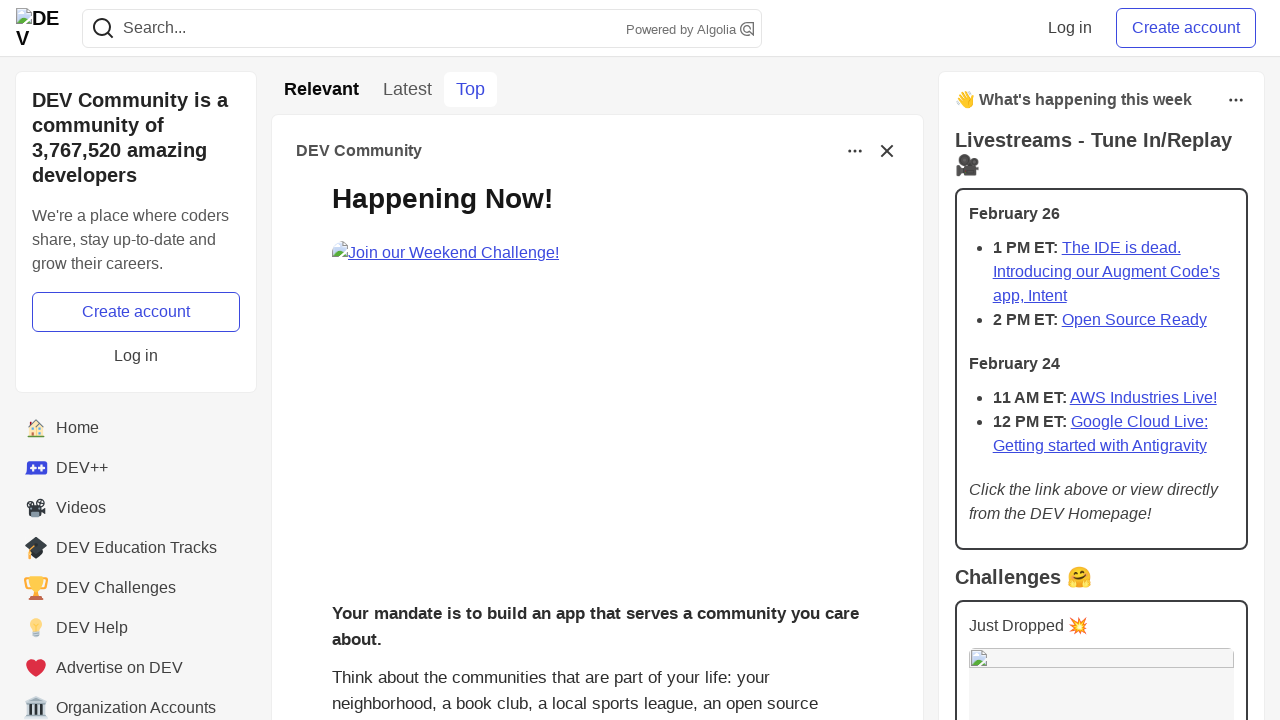

Navigation to weekly top posts page completed
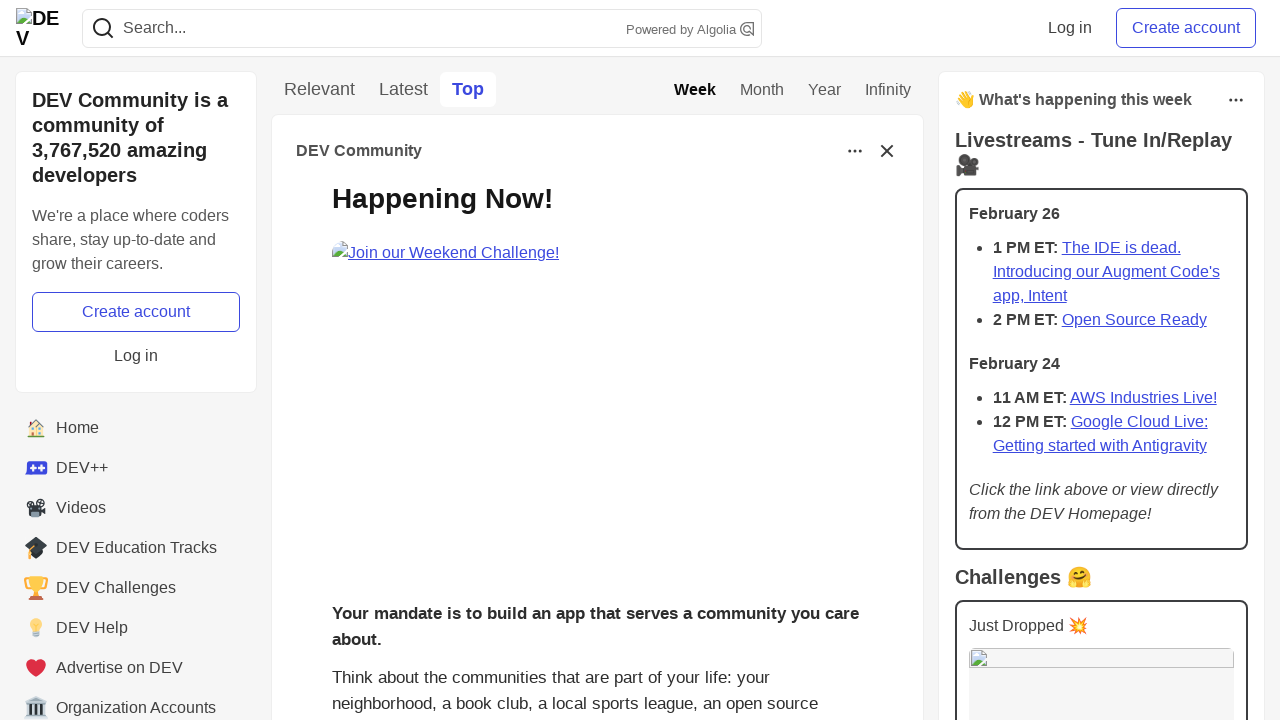

Located the first post element
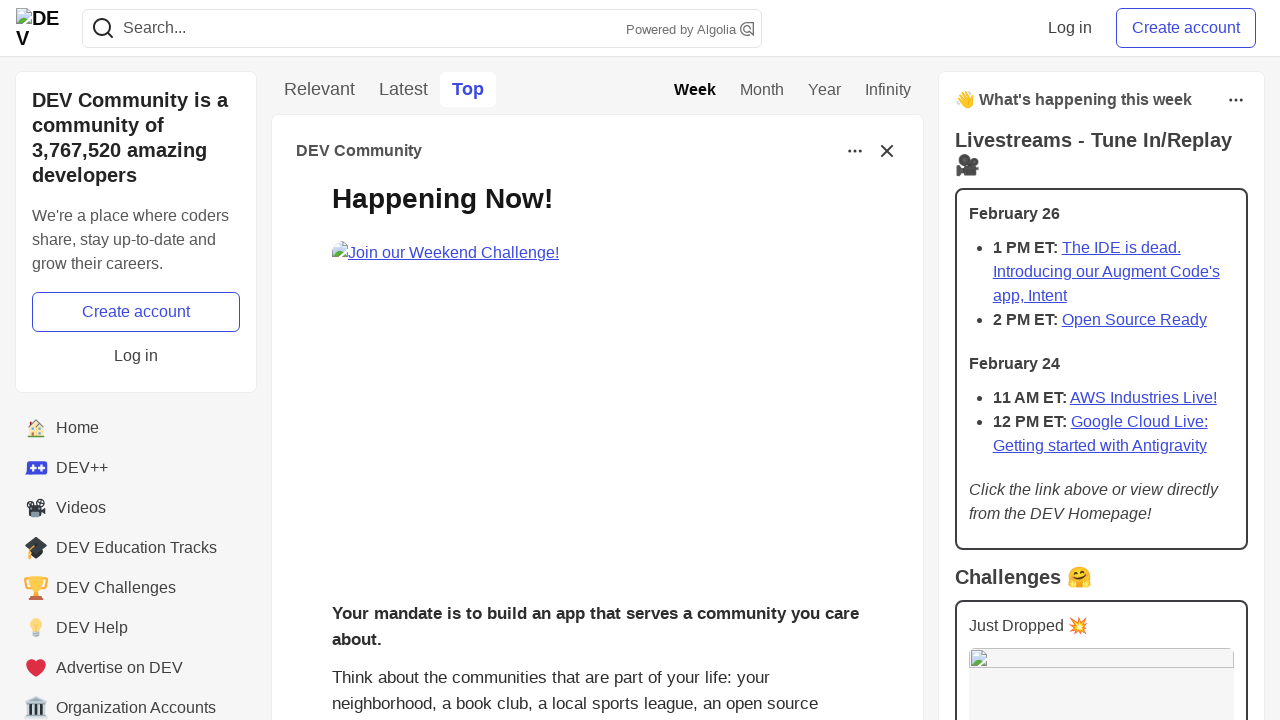

Retrieved first post title: '
          Join the "Built with Google Gemini: Writing Challenge" Presented by Major League Hacking (MLH). Win a Raspberry Pi AI Kit!
        '
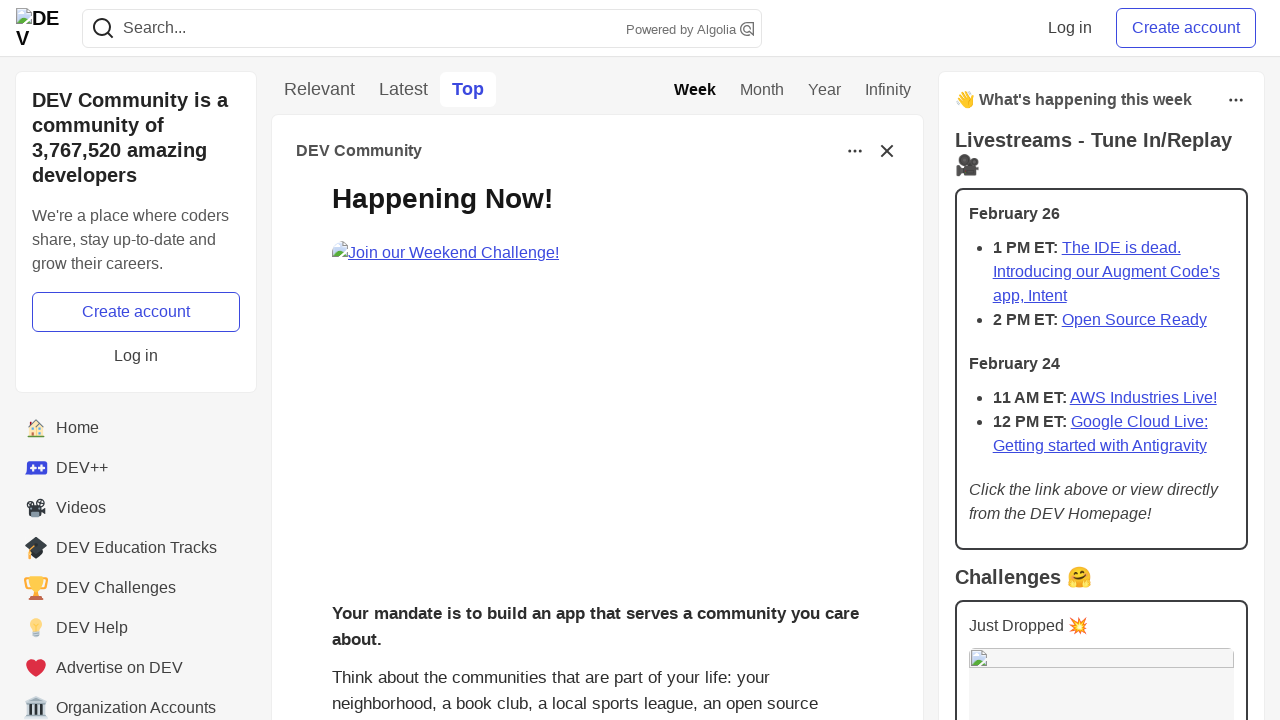

Retrieved first post link: 'https://dev.to/devteam/join-the-built-with-google-gemini-writing-challenge-presented-by-major-league-hacking-mlh-win-17pk'
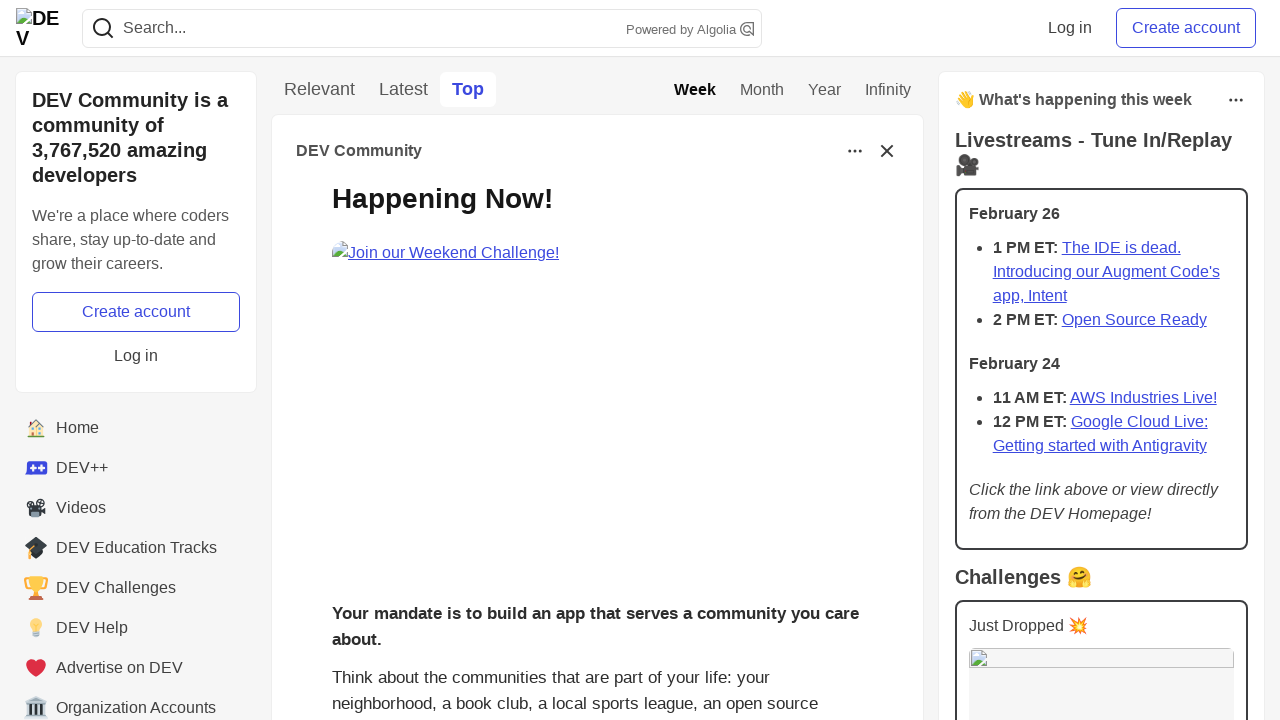

Clicked on the first post to open detail page at (617, 388) on h2.crayons-story__title > a >> nth=0
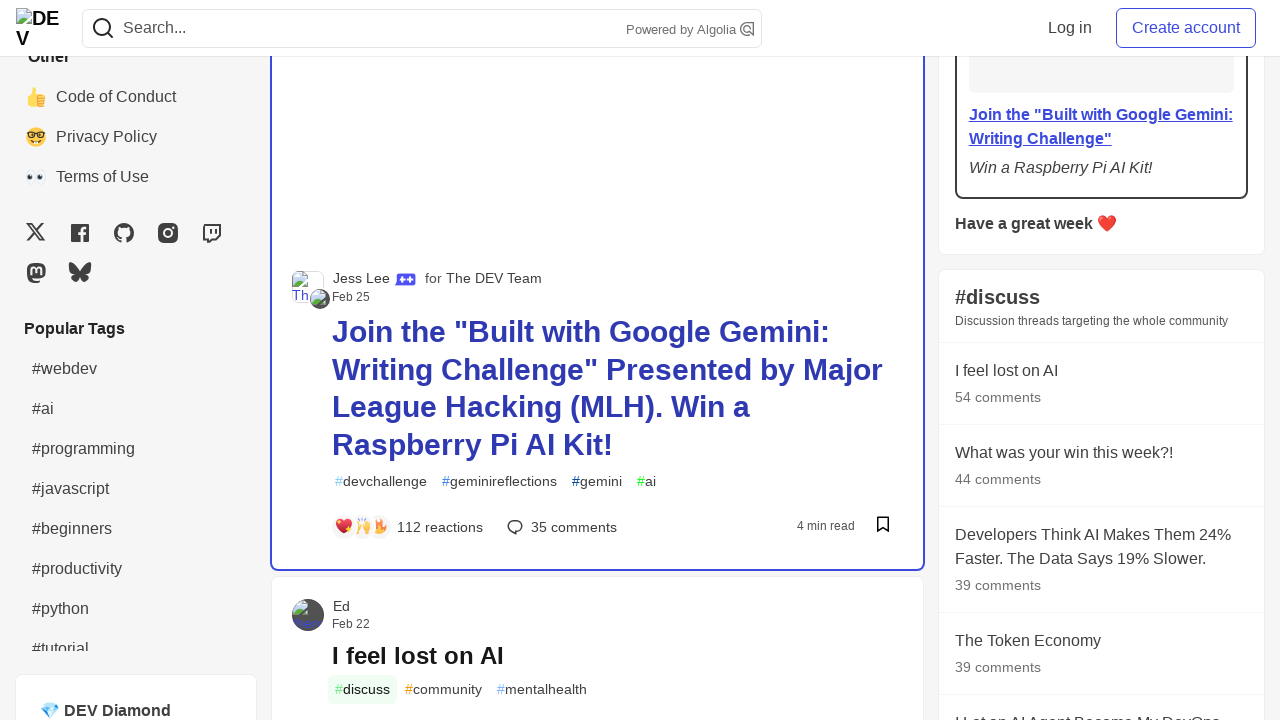

Navigation to post detail page completed
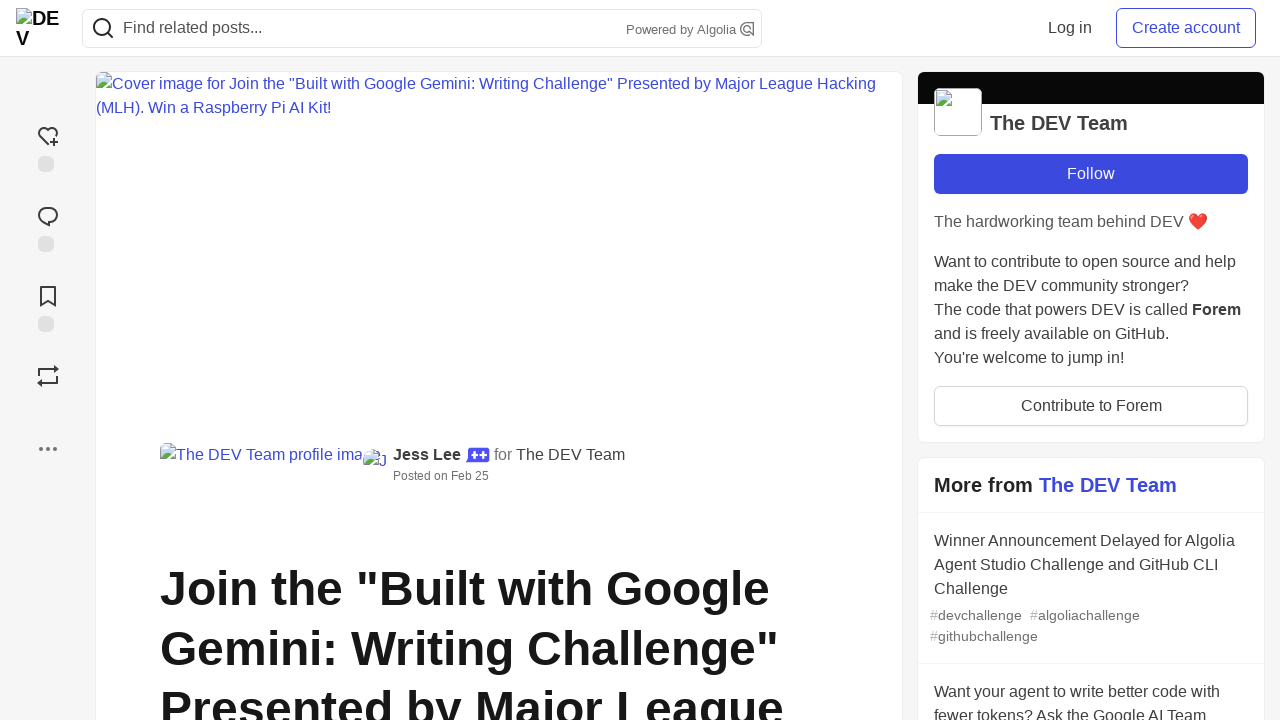

Located post title element on detail page
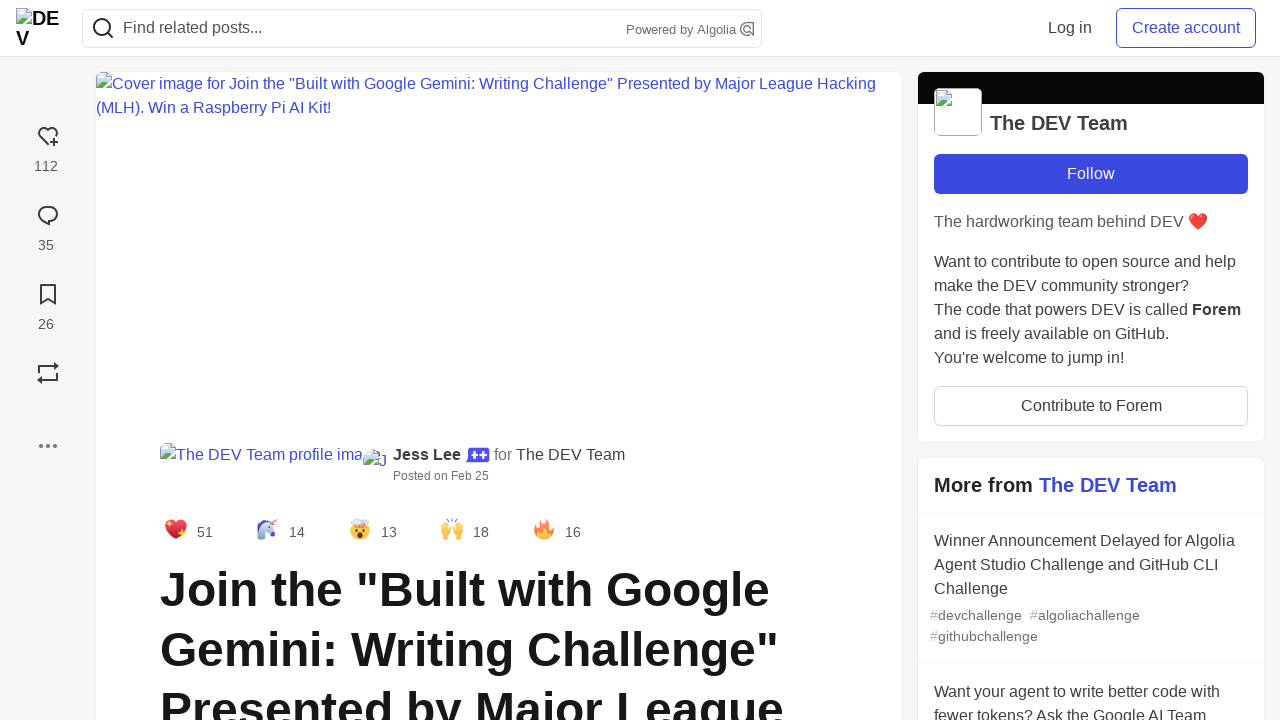

Post title element is visible and loaded
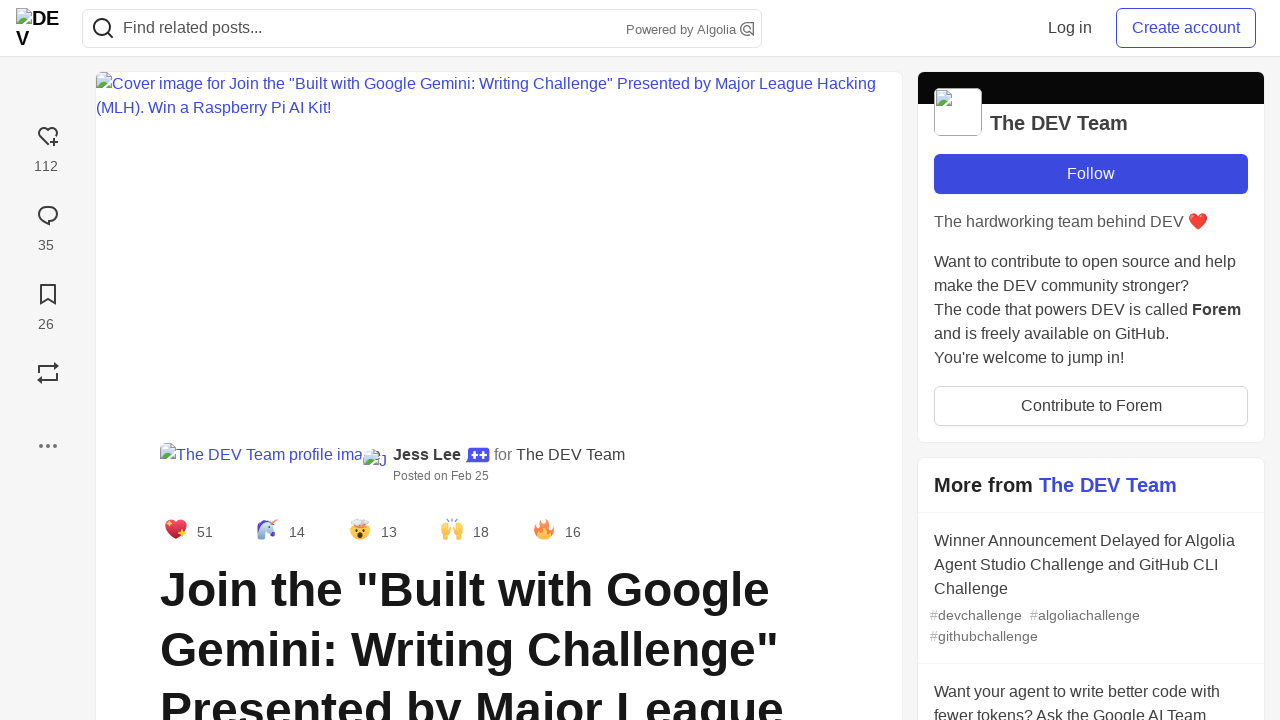

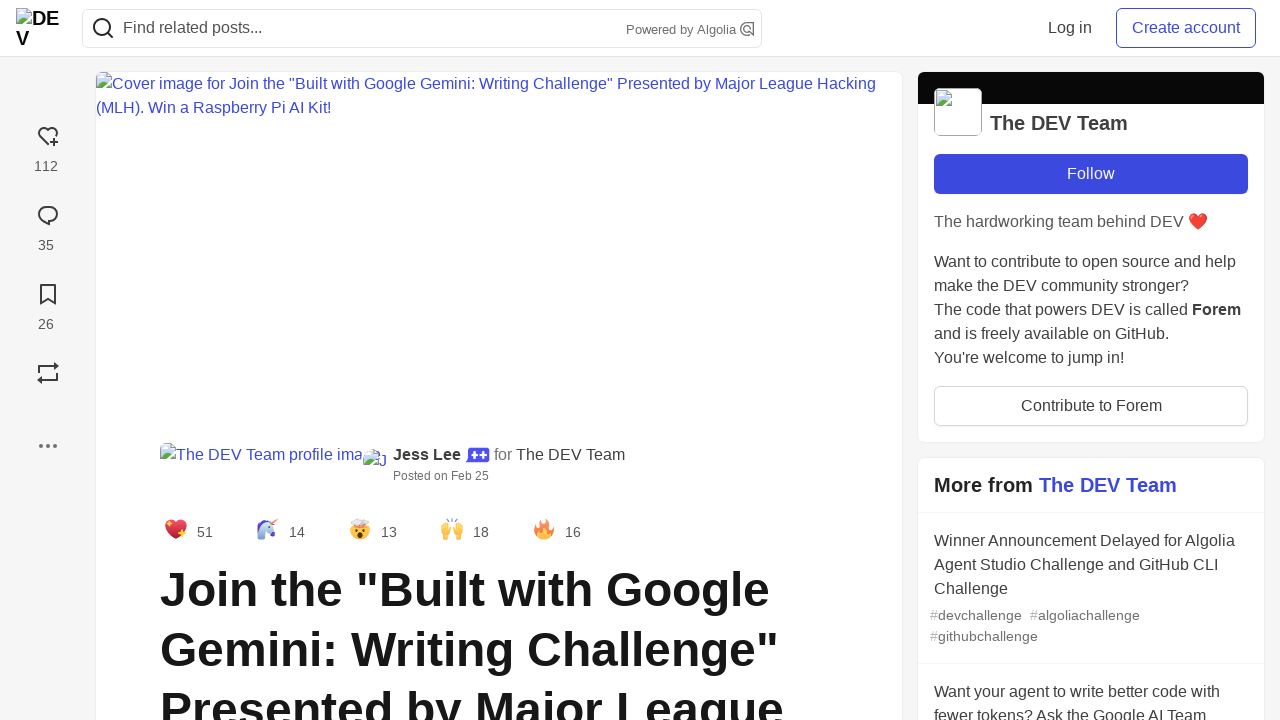